Tests filling a name input field using proximity-based location with a distance constraint, demonstrating element finding near a label.

Starting URL: https://demoqa.com/automation-practice-form

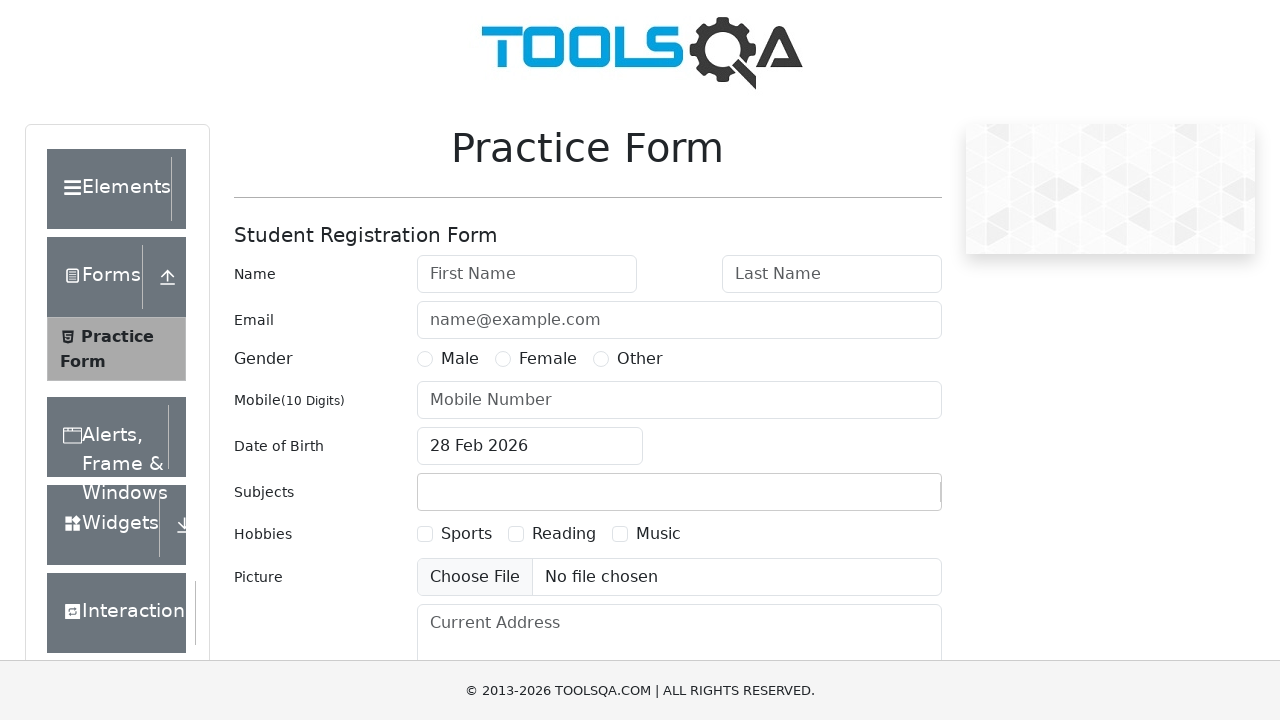

Filled first name input field with 'Name' using proximity-based location on #firstName
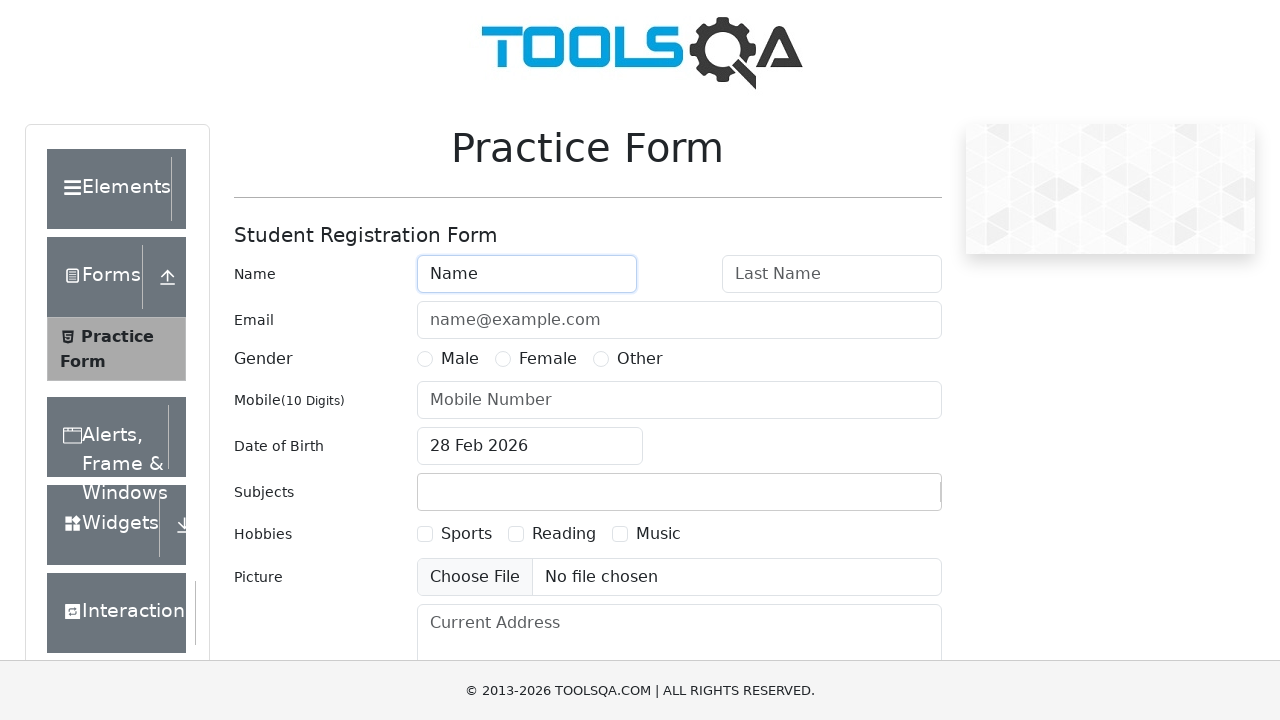

Waited for filled field to be visible
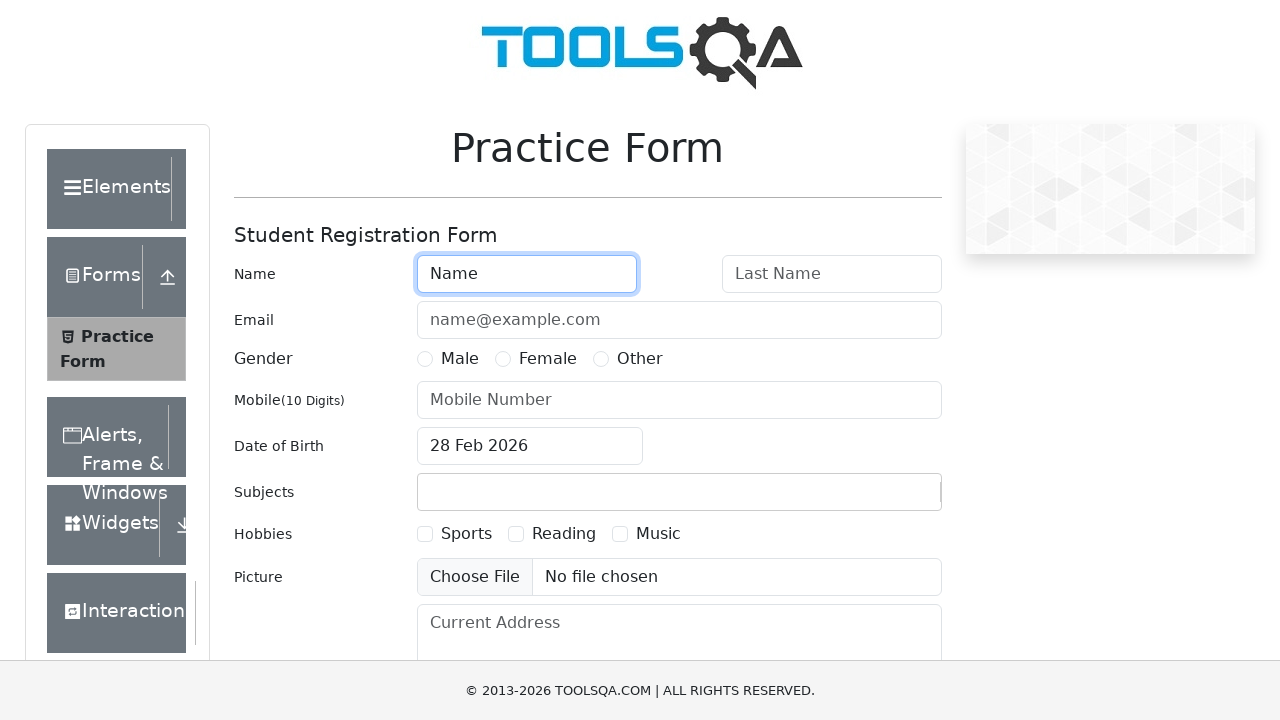

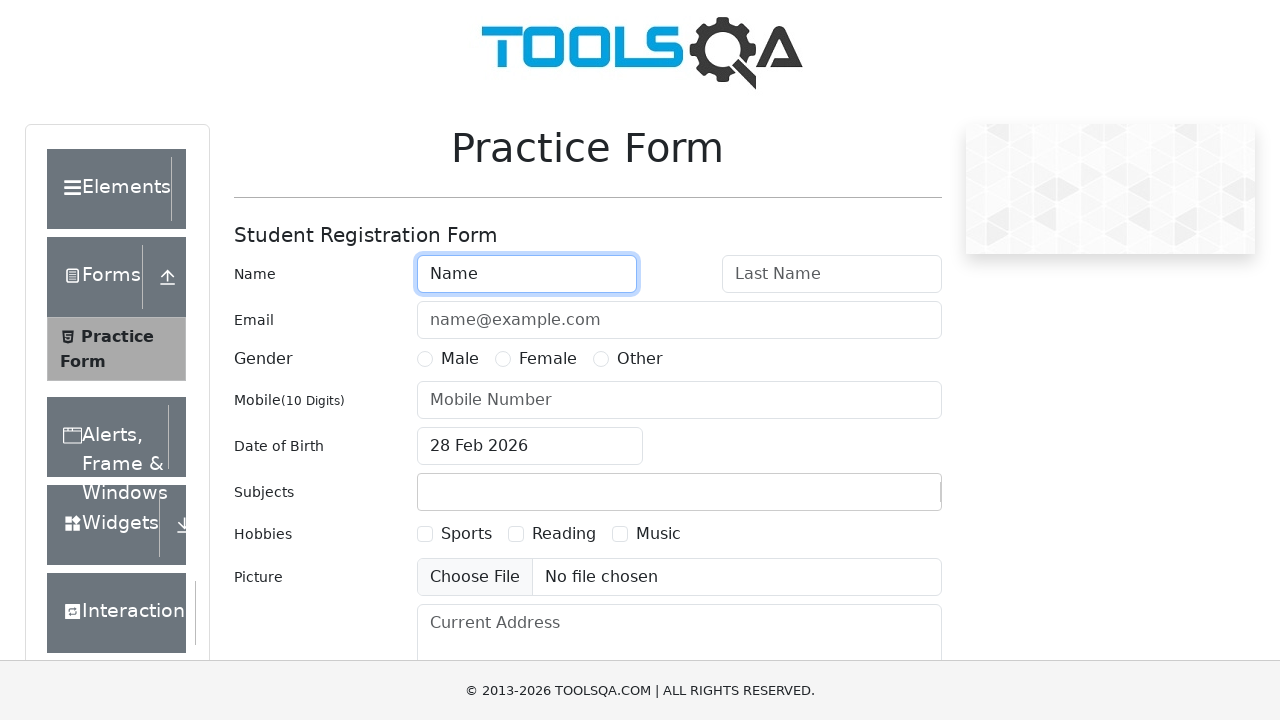